Tests the FAQ accordion functionality by clicking on a question heading and verifying the corresponding answer text is displayed correctly.

Starting URL: https://qa-scooter.praktikum-services.ru/

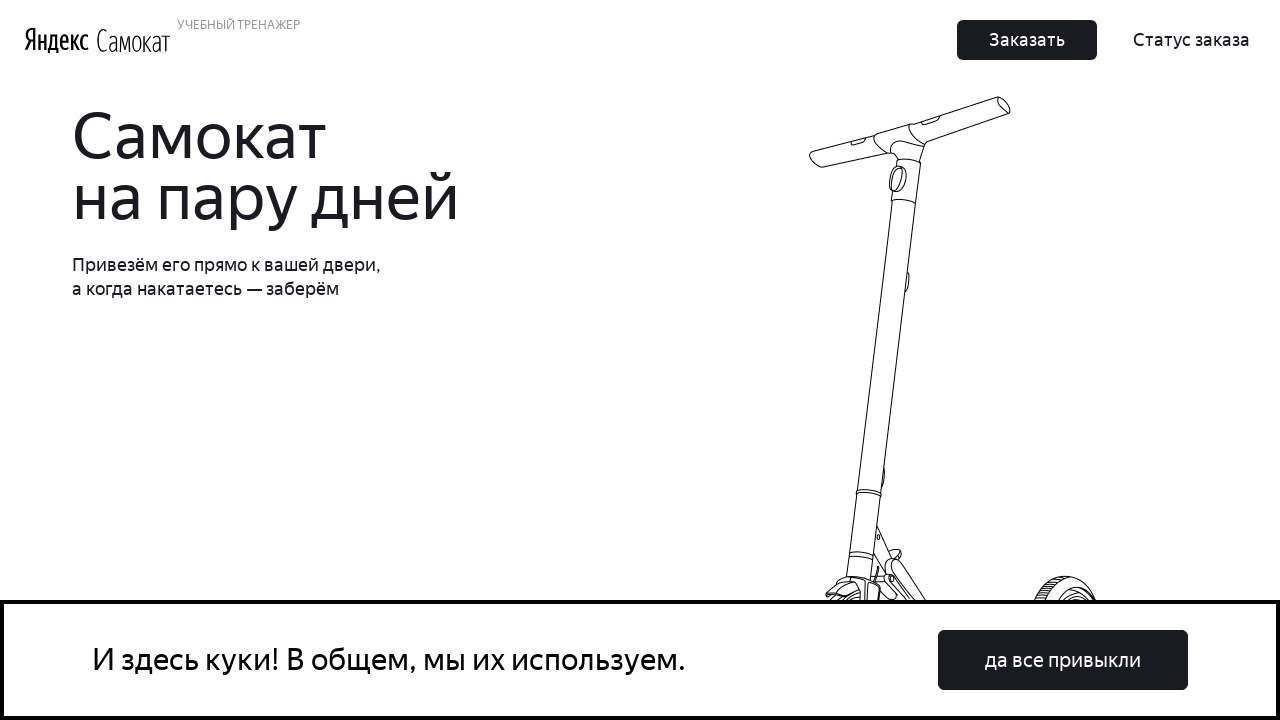

Located accordion heading for question #4
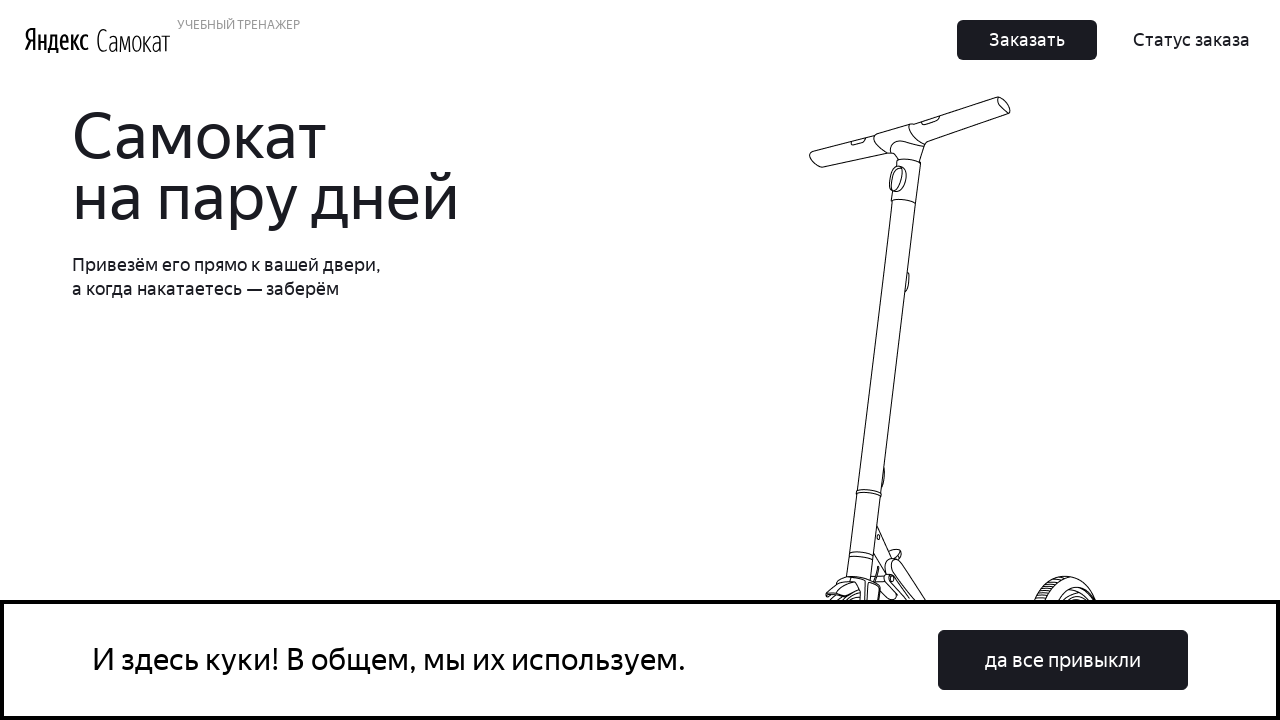

Scrolled accordion heading into view
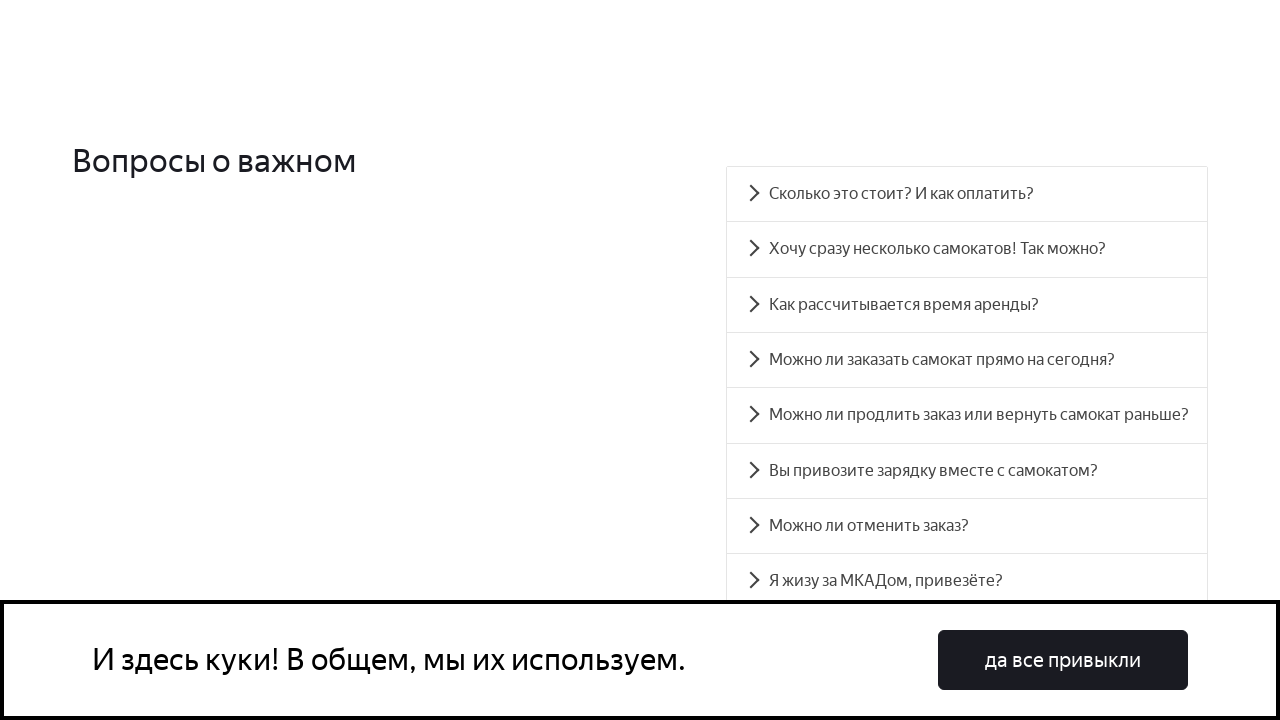

Clicked on accordion heading for question #4 at (967, 360) on #accordion__heading-3
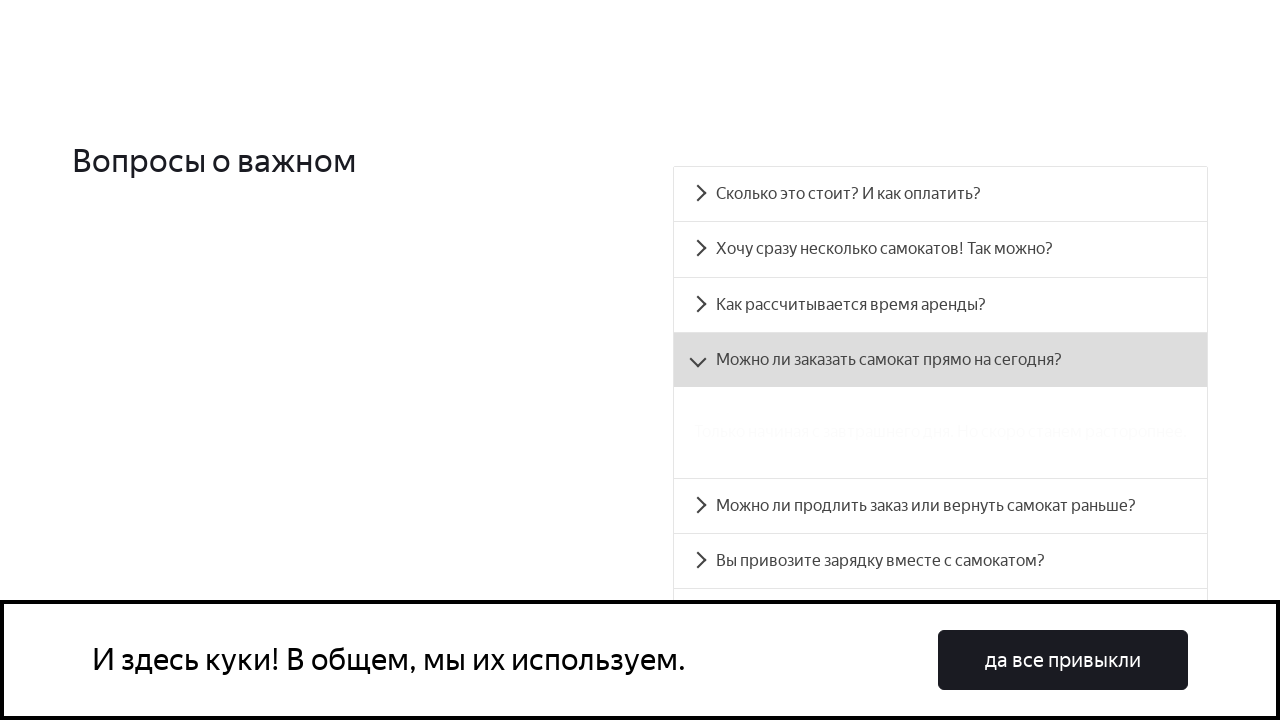

Located accordion panel #3
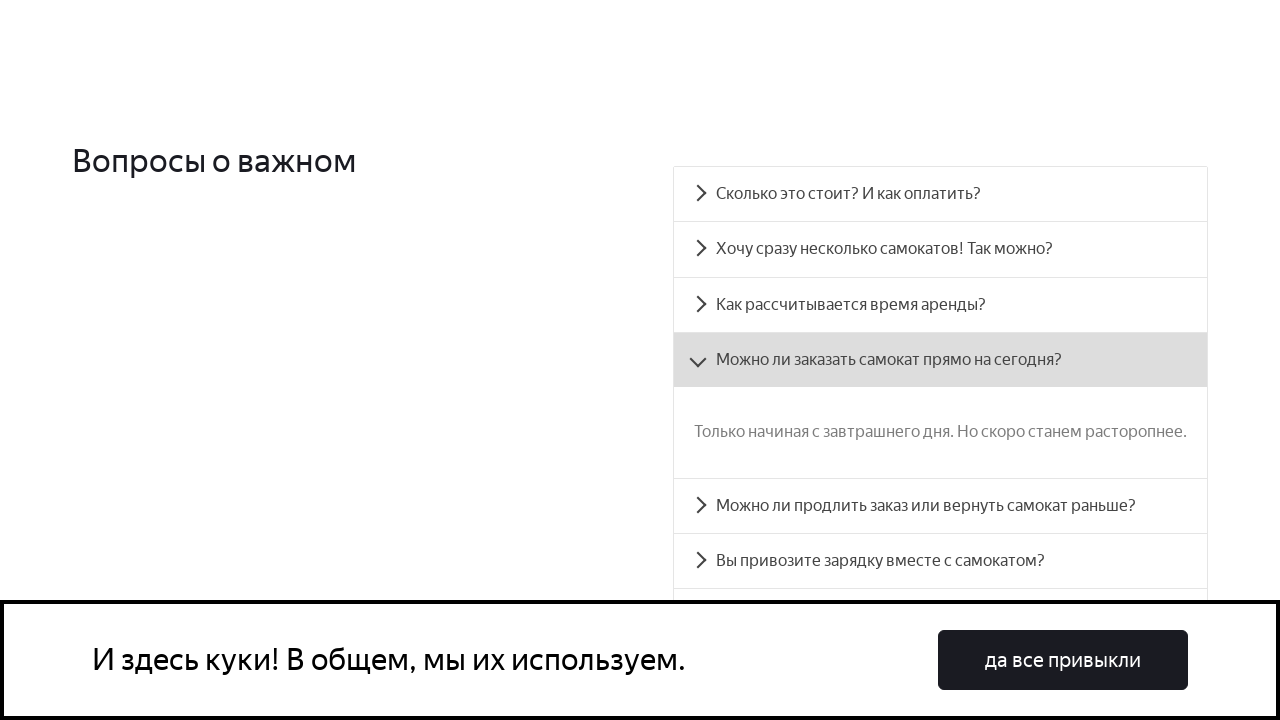

Accordion panel became visible
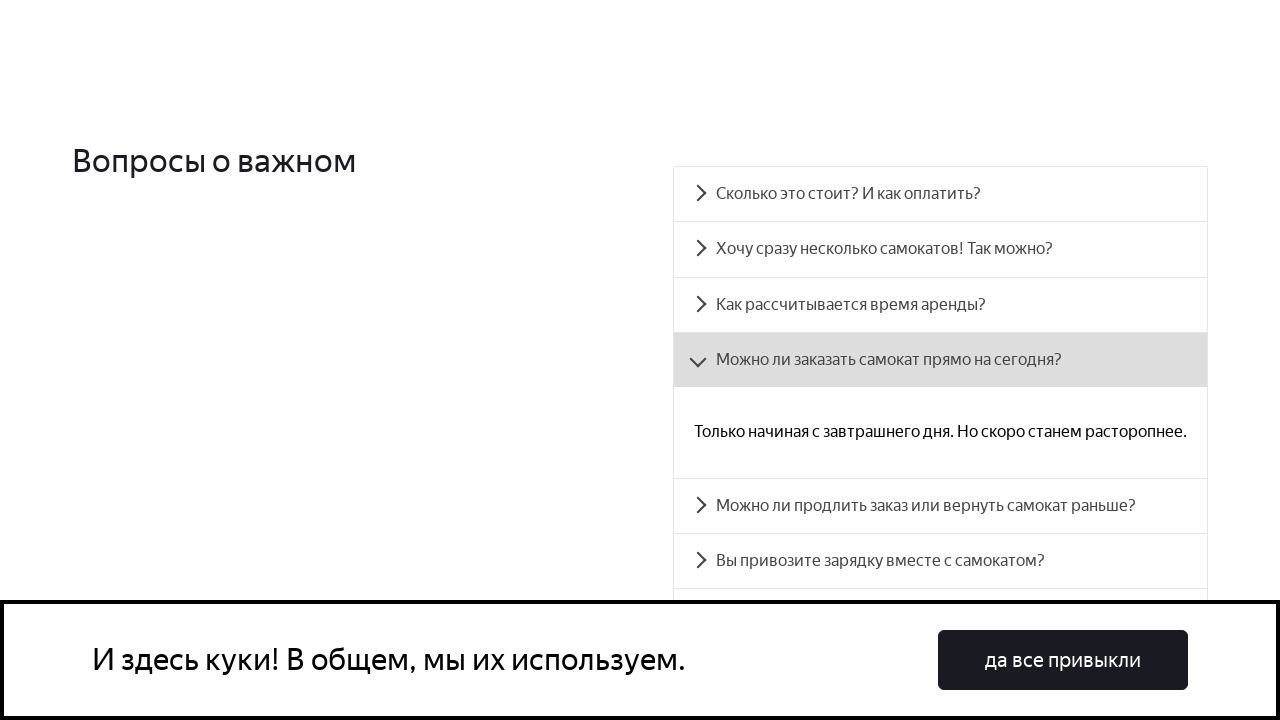

Retrieved text content from accordion panel
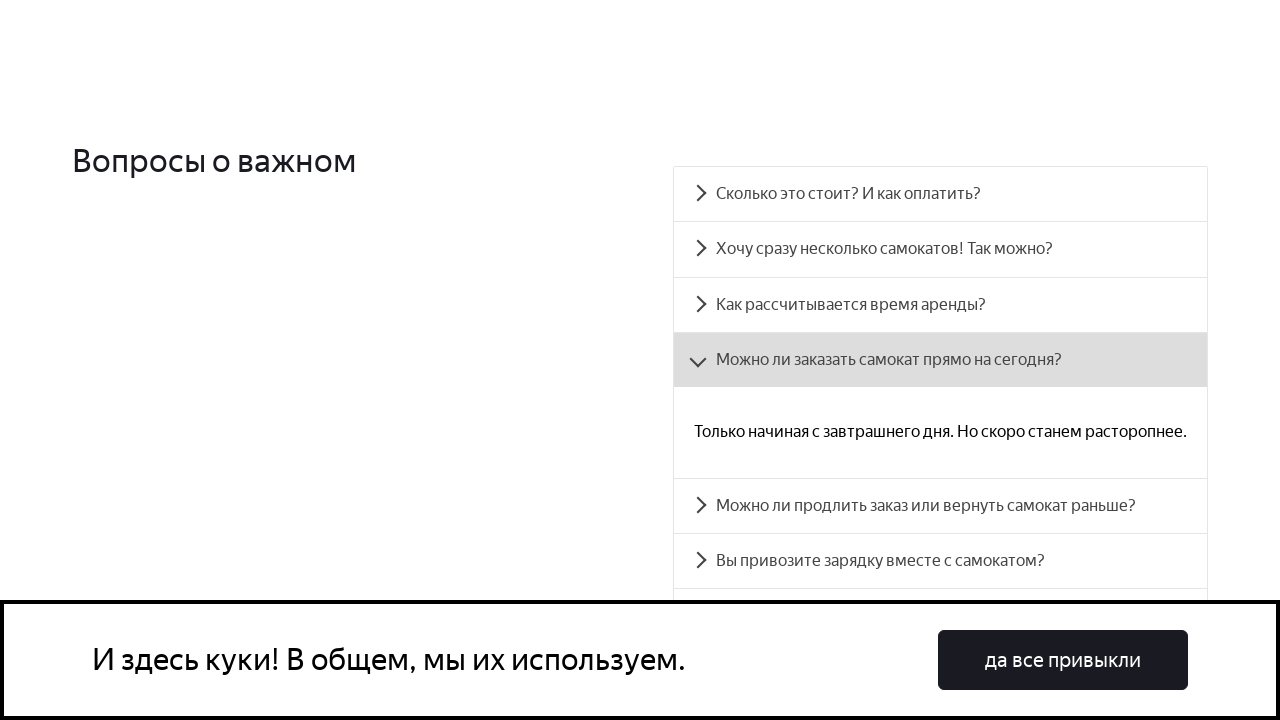

Verified accordion panel text matches expected content
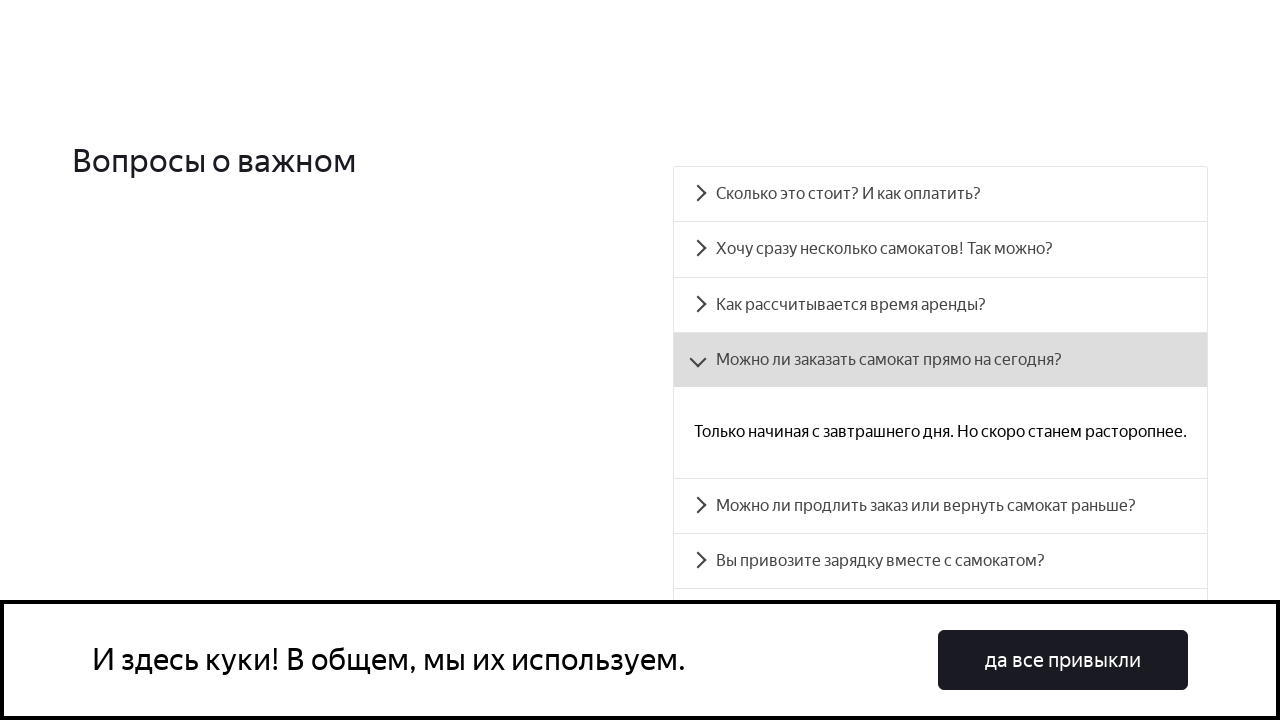

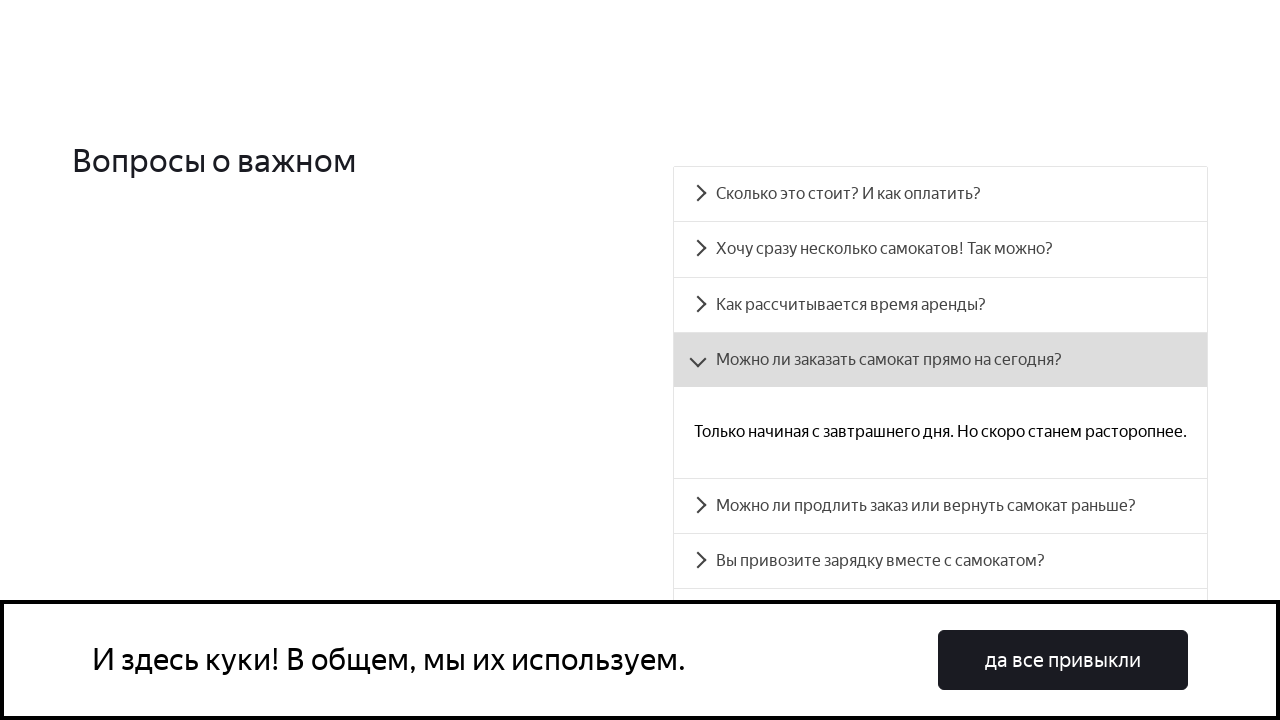